Tests a web-based password generator by filling in a master password and site name, then clicking the generate button to produce a password.

Starting URL: http://angel.net/~nic/passwd.sha1.1a.html

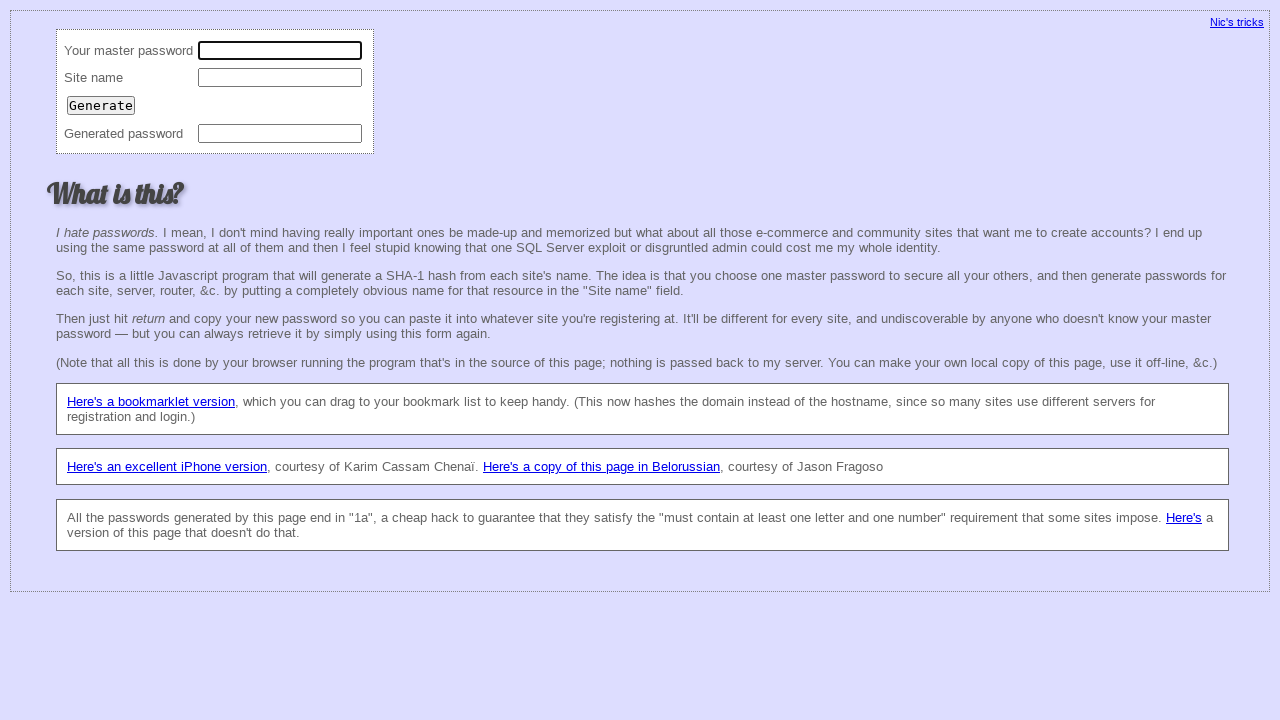

Filled master password field with 'mysecretkey2024' on input[name='master']
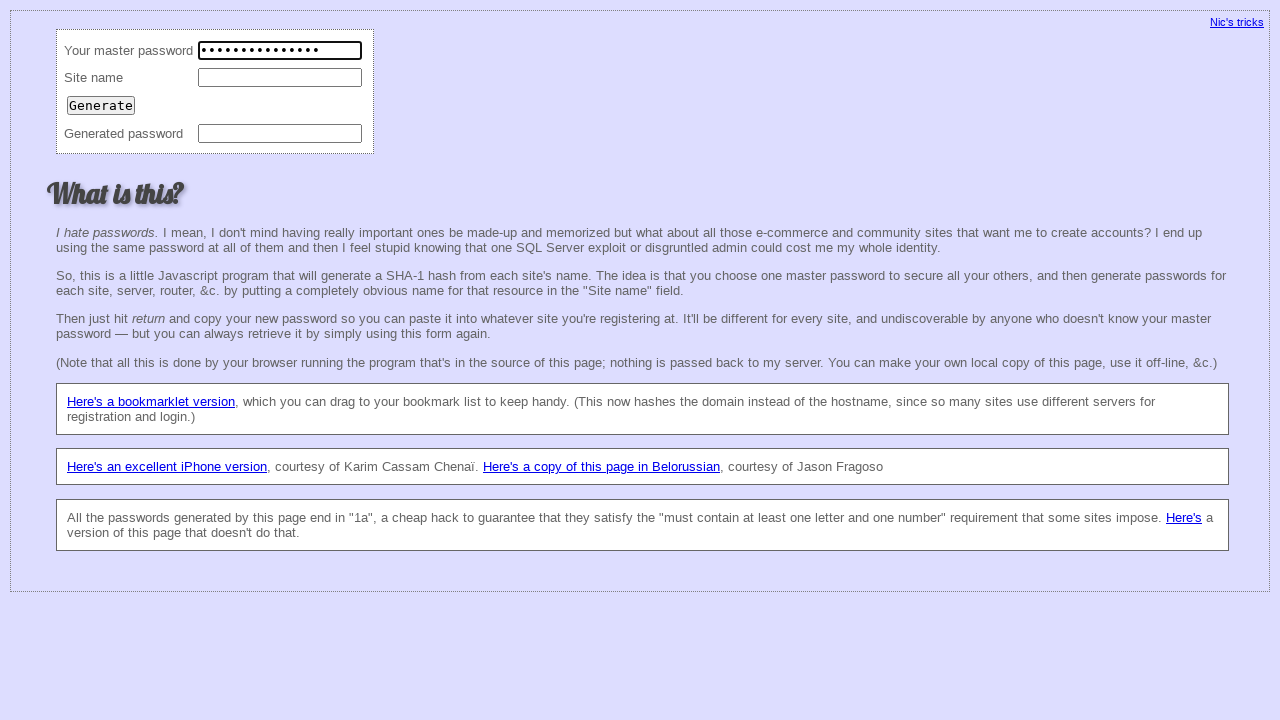

Filled site name field with 'testsite.com' on input[name='site']
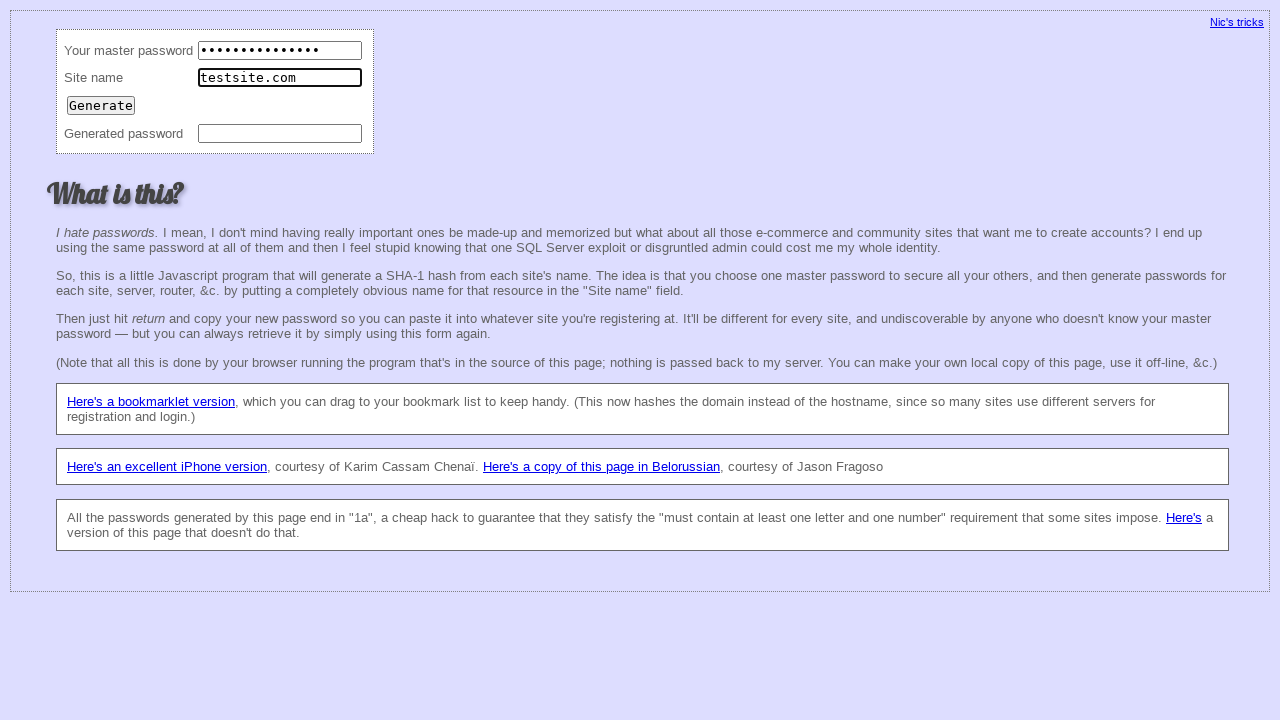

Clicked the generate button to produce password at (101, 105) on td input[value]
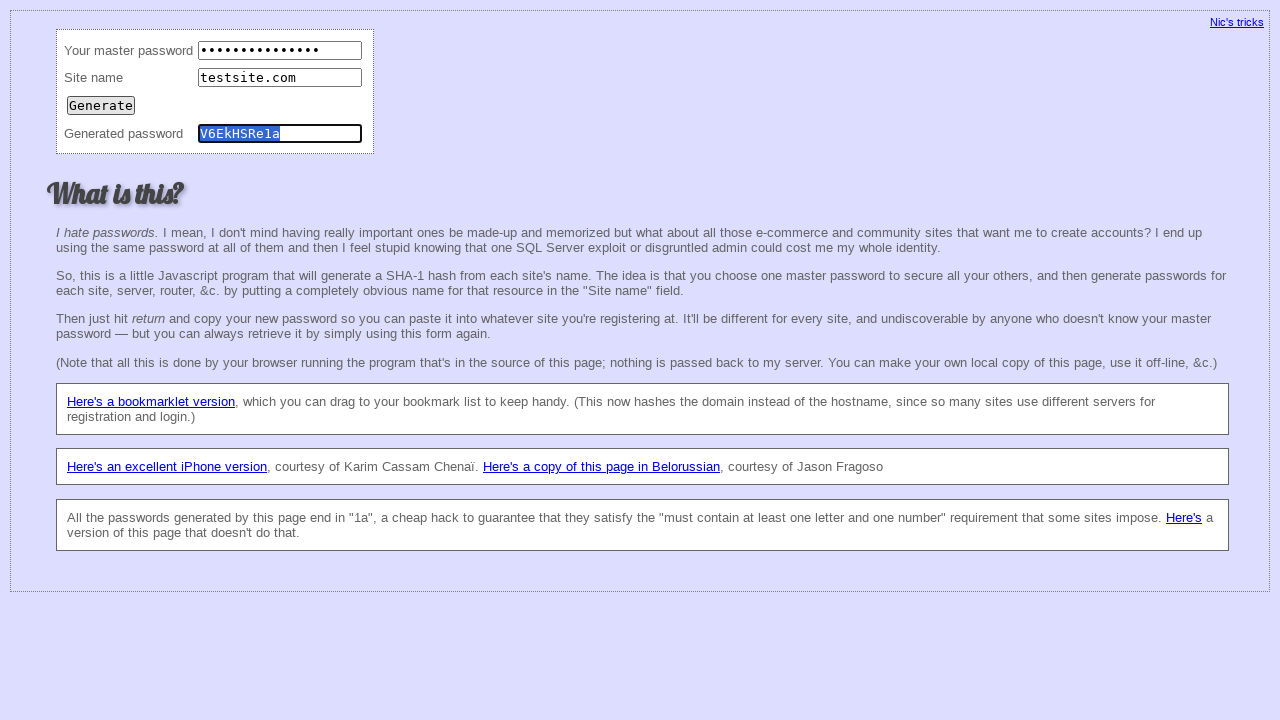

Password field appeared after generation
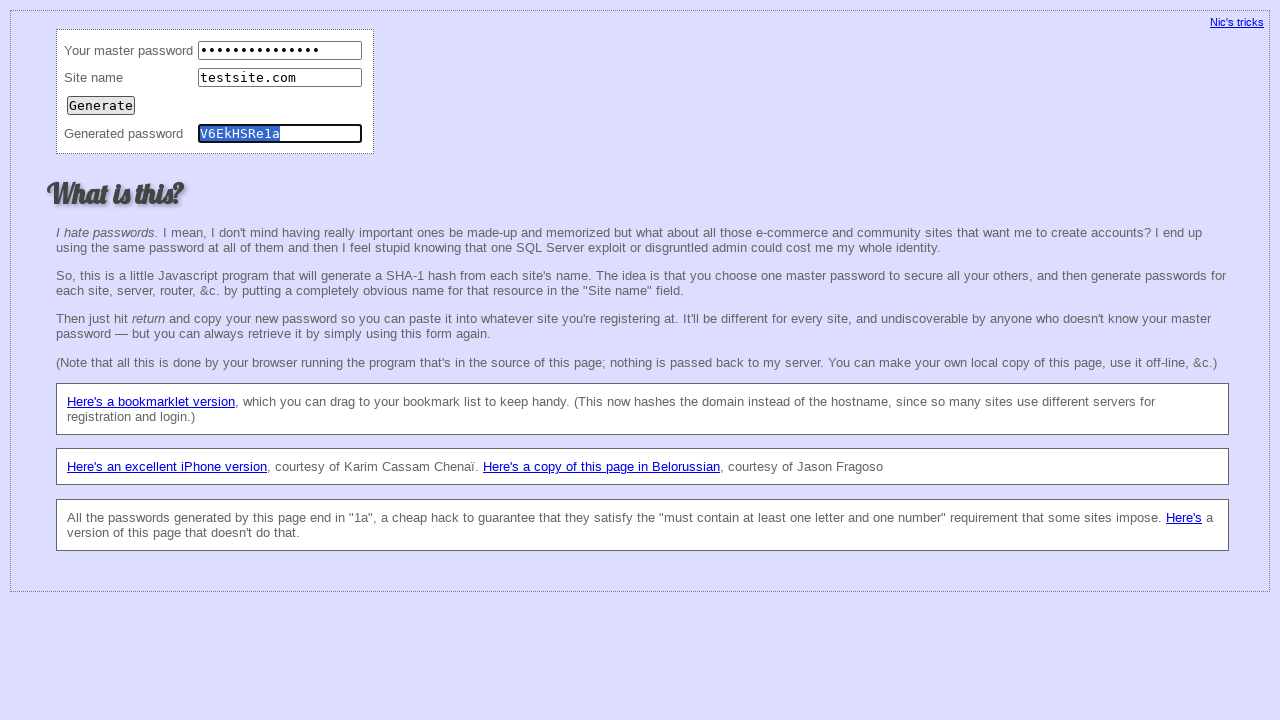

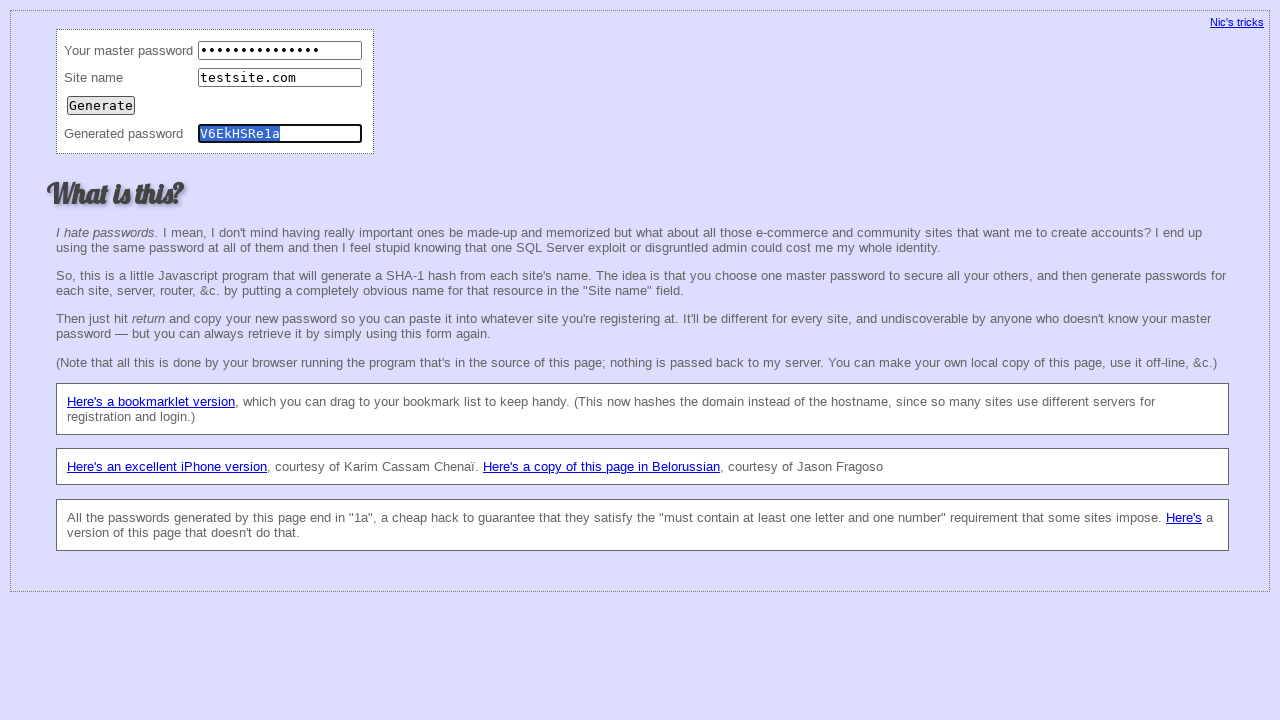